Tests static dropdown selection functionality by selecting options using different methods (by index, visible text, and value)

Starting URL: https://rahulshettyacademy.com/dropdownsPractise/

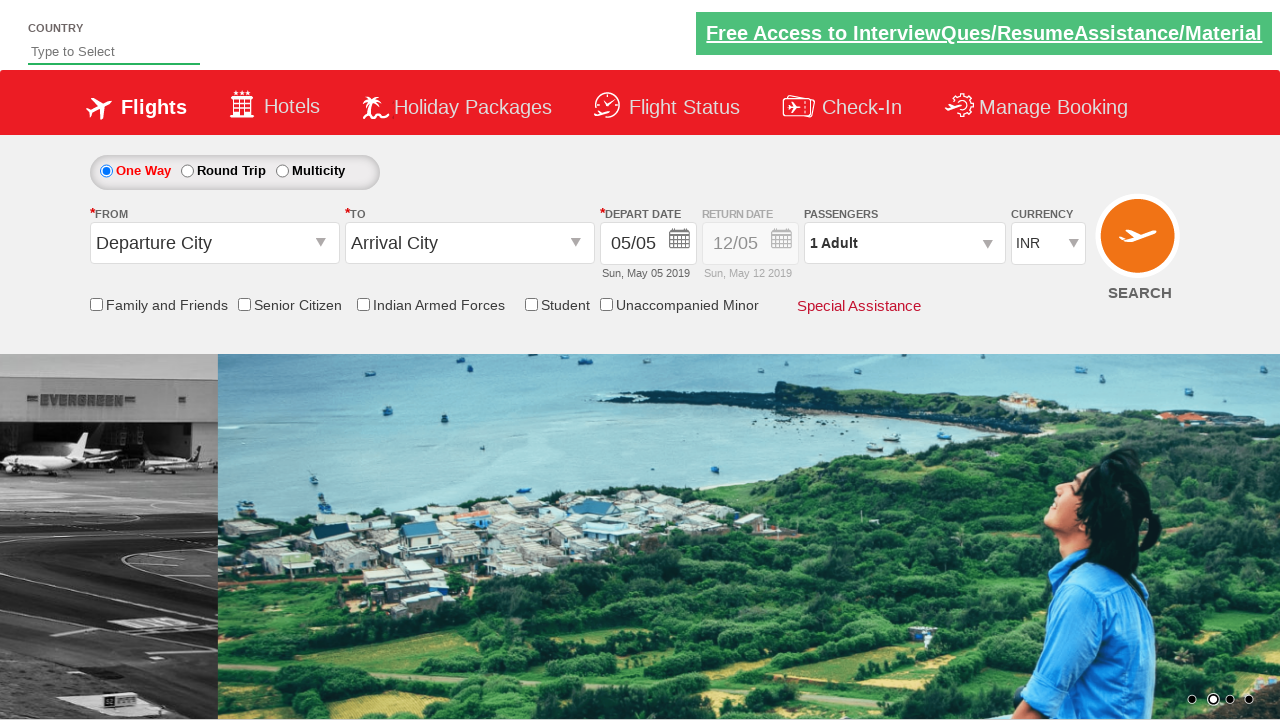

Selected 4th option in currency dropdown by index on #ctl00_mainContent_DropDownListCurrency
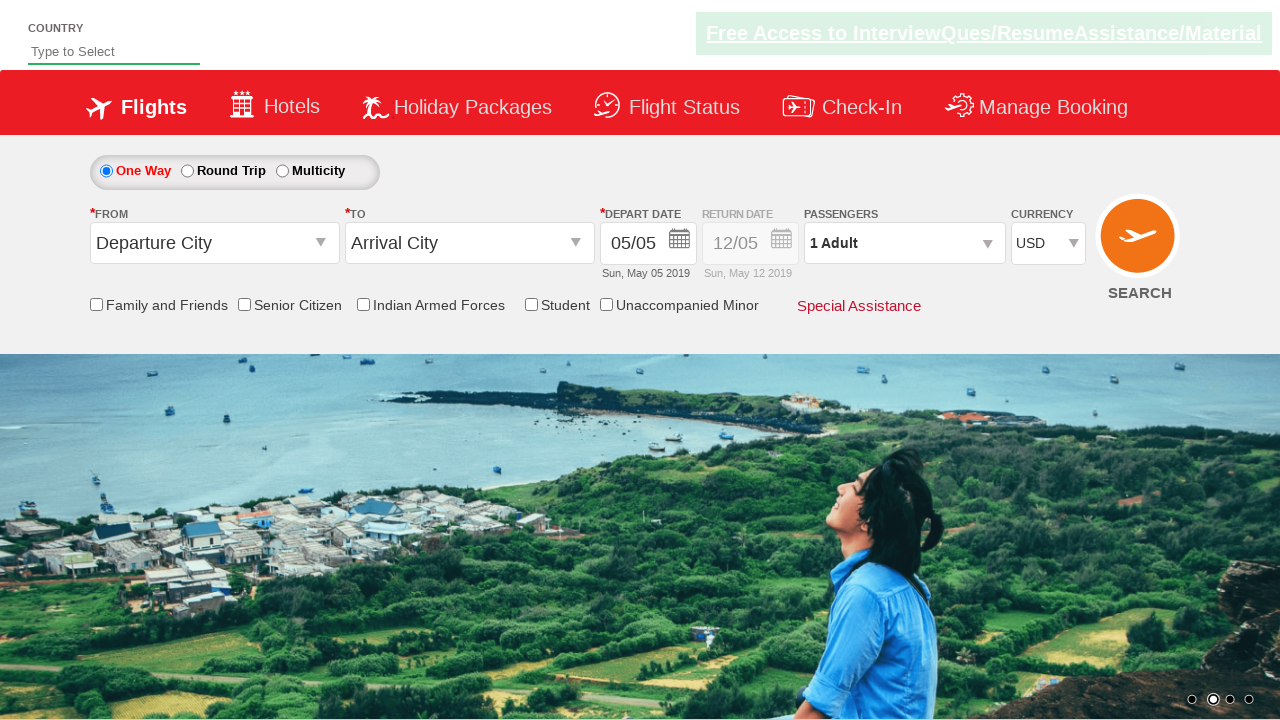

Selected AED currency option by visible text on #ctl00_mainContent_DropDownListCurrency
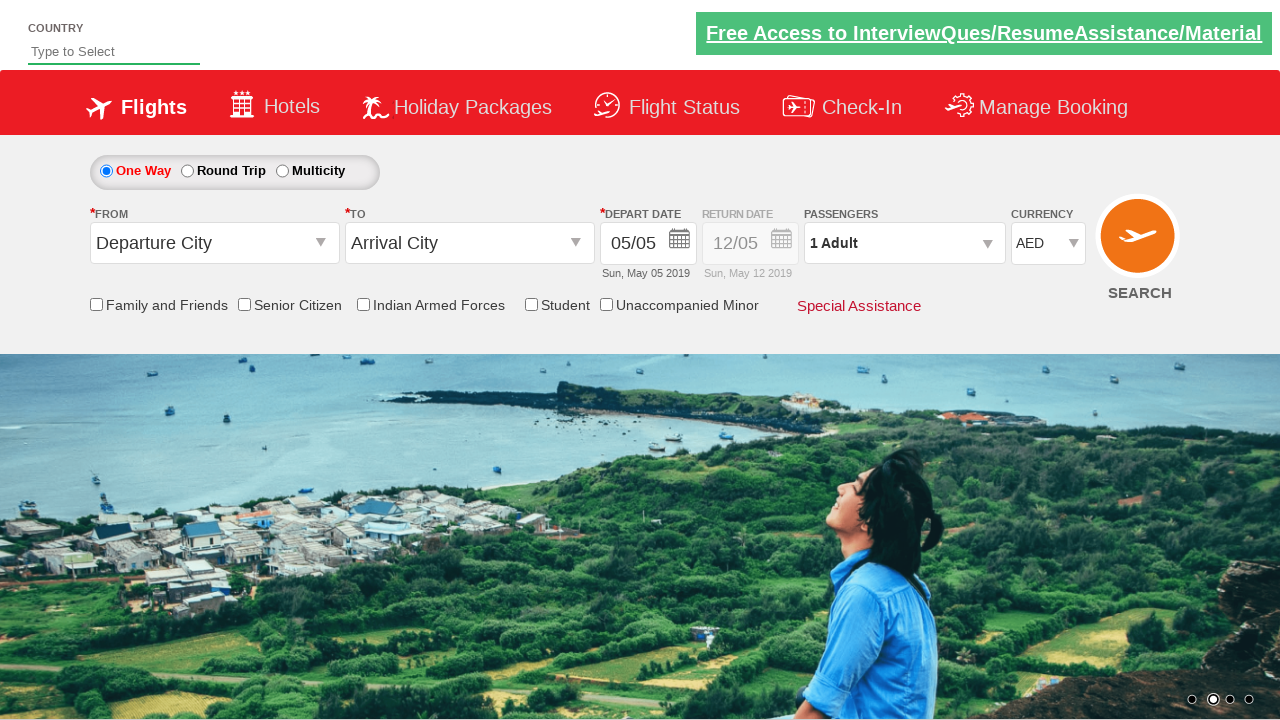

Selected INR currency option by value on #ctl00_mainContent_DropDownListCurrency
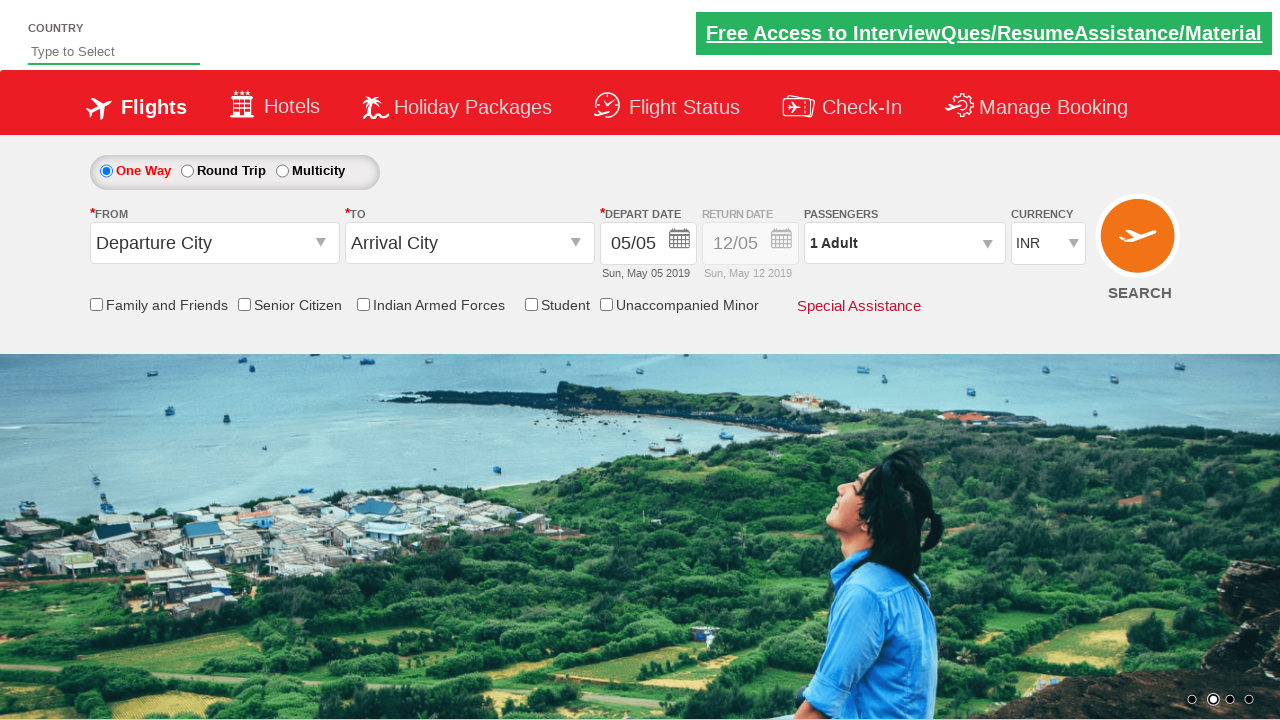

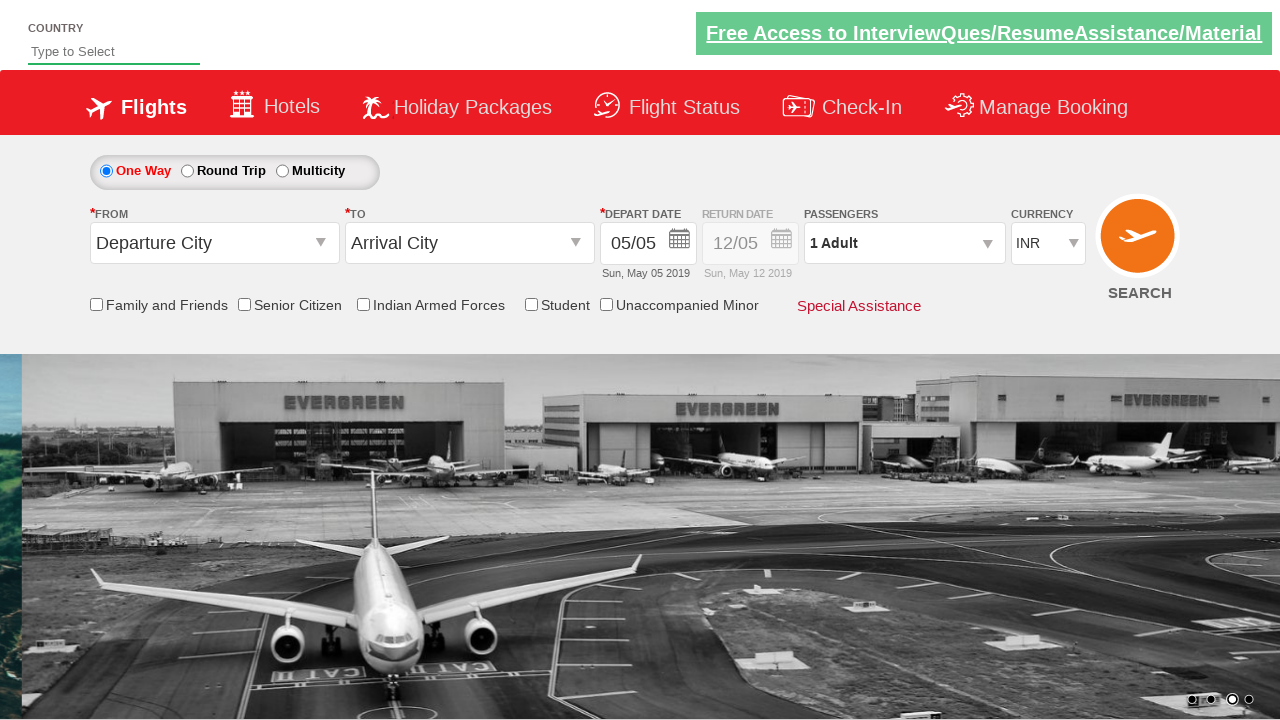